Tests hovering over a user avatar and verifying the username is displayed

Starting URL: https://the-internet.herokuapp.com/hovers

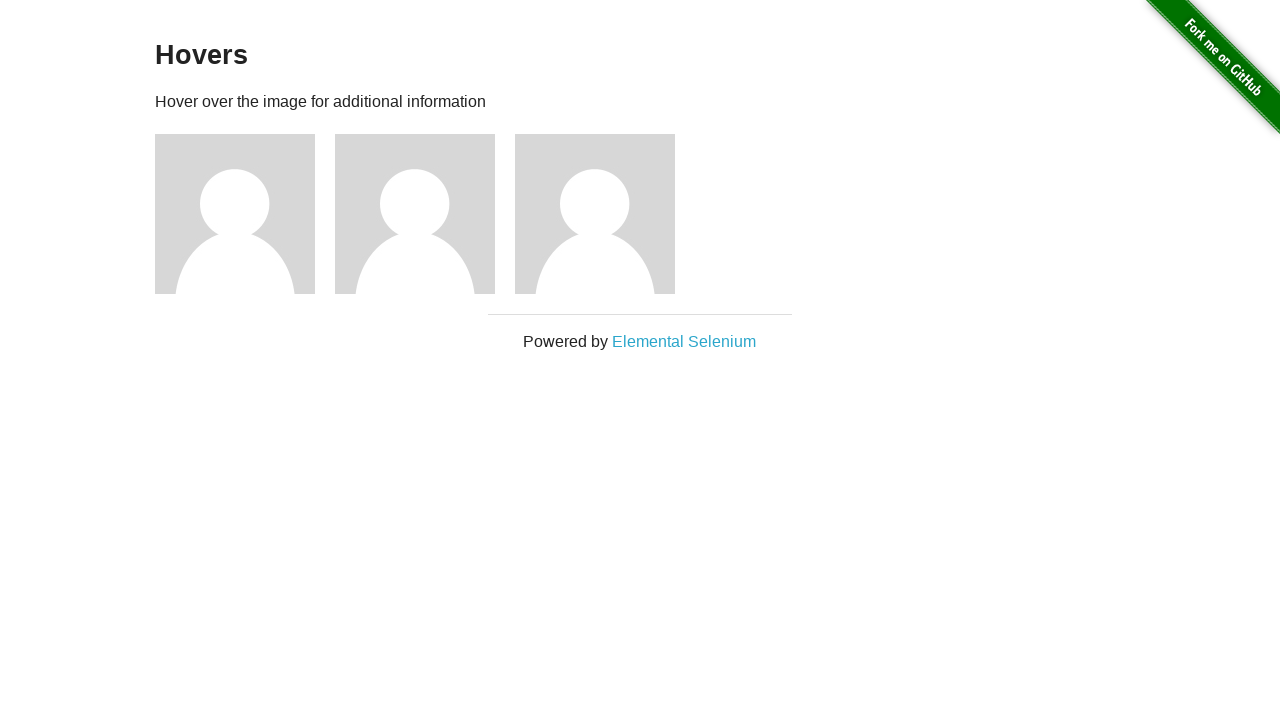

Hovered over the first user avatar at (235, 214) on internal:attr=[alt="User Avatar"i] >> nth=0
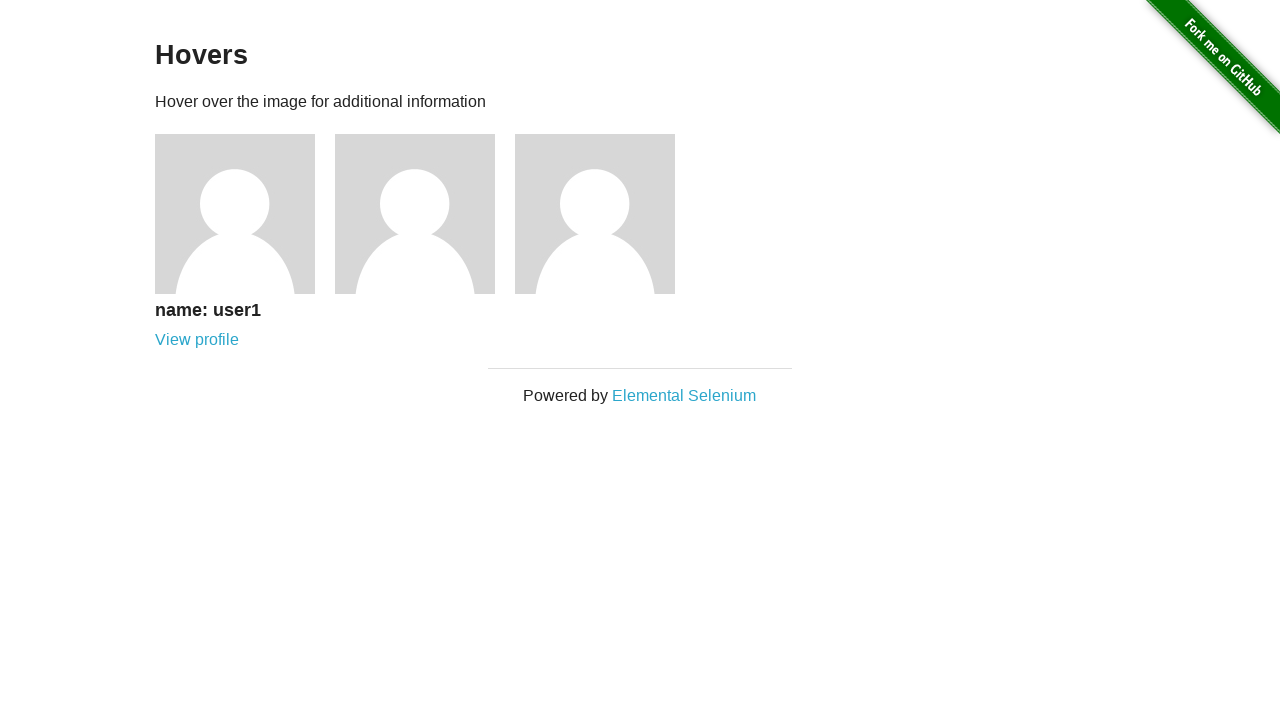

Verified username 'name: user1' is displayed
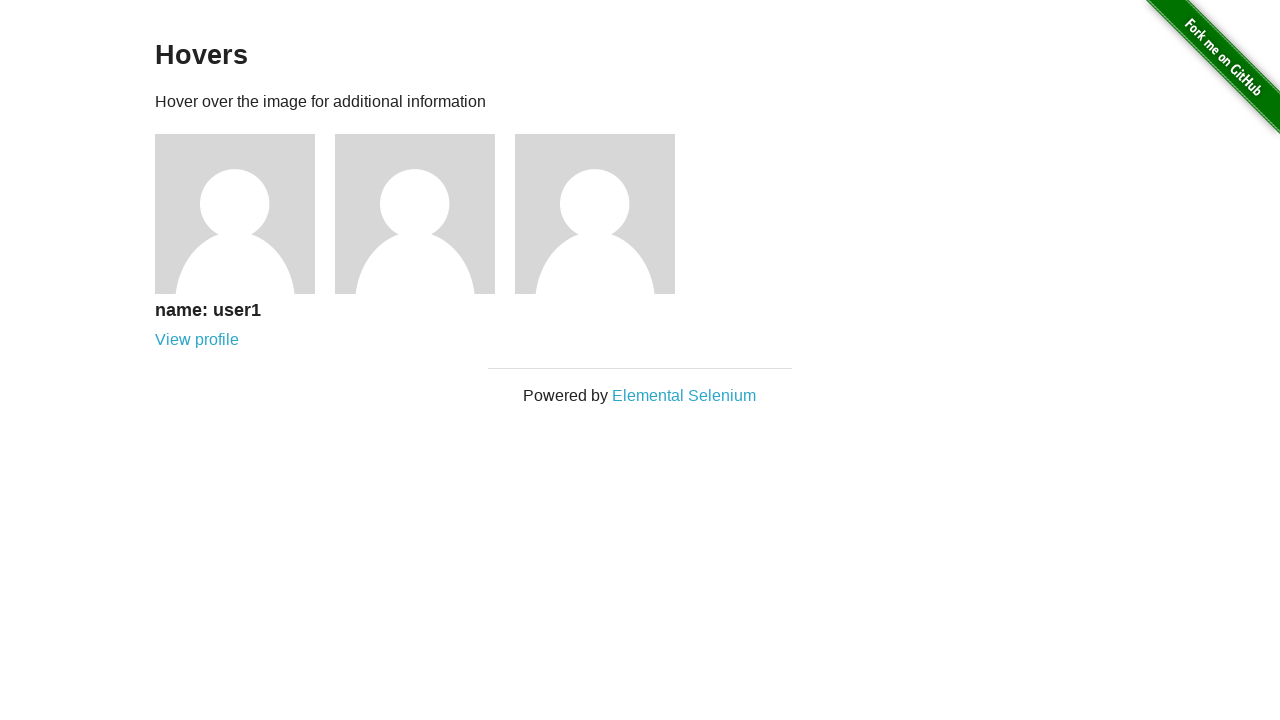

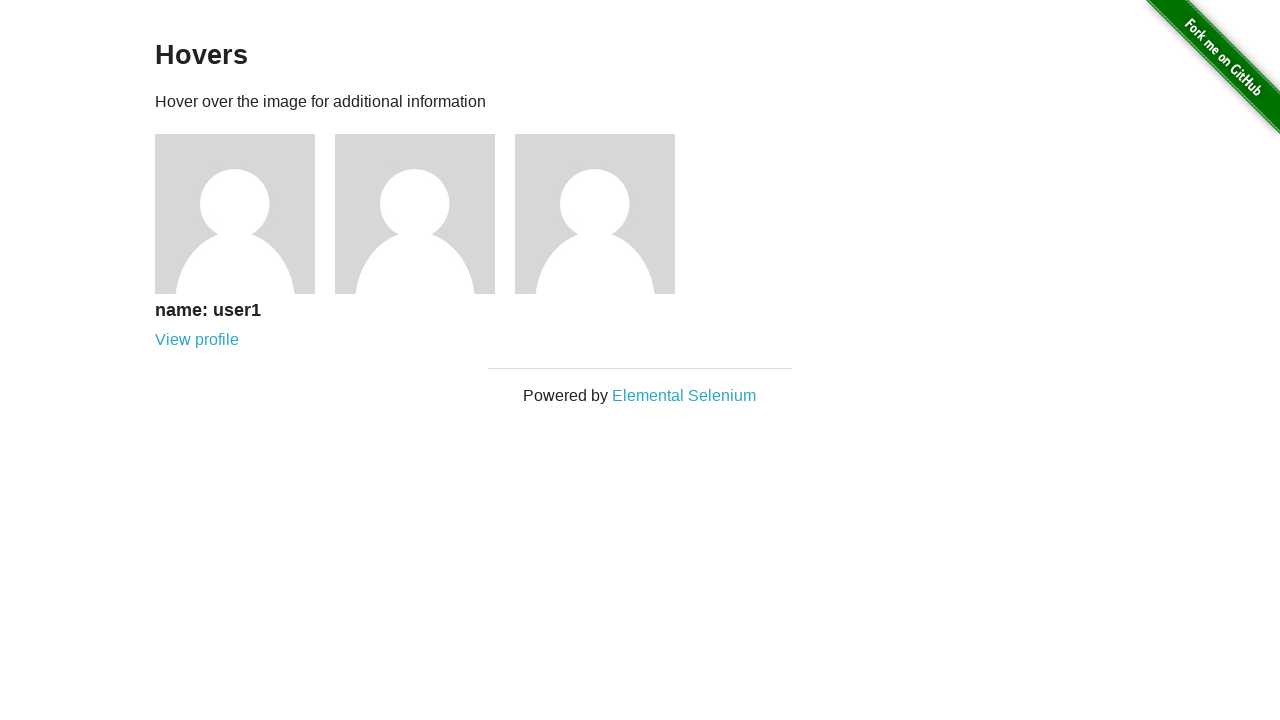